Tests form filling functionality by clicking a partial link, then filling in personal information fields (first name, last name, city, country) and submitting the form

Starting URL: http://suninjuly.github.io/find_link_text

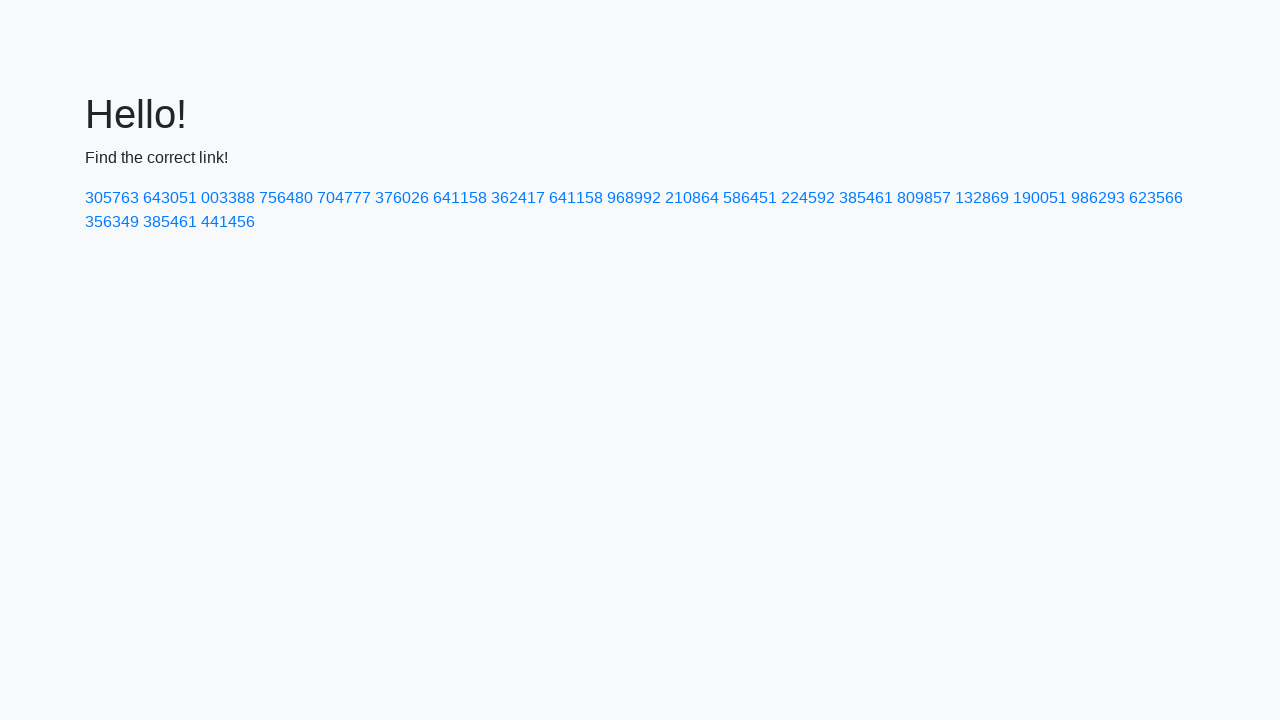

Clicked link containing partial text '224592' at (808, 198) on a:has-text('224592')
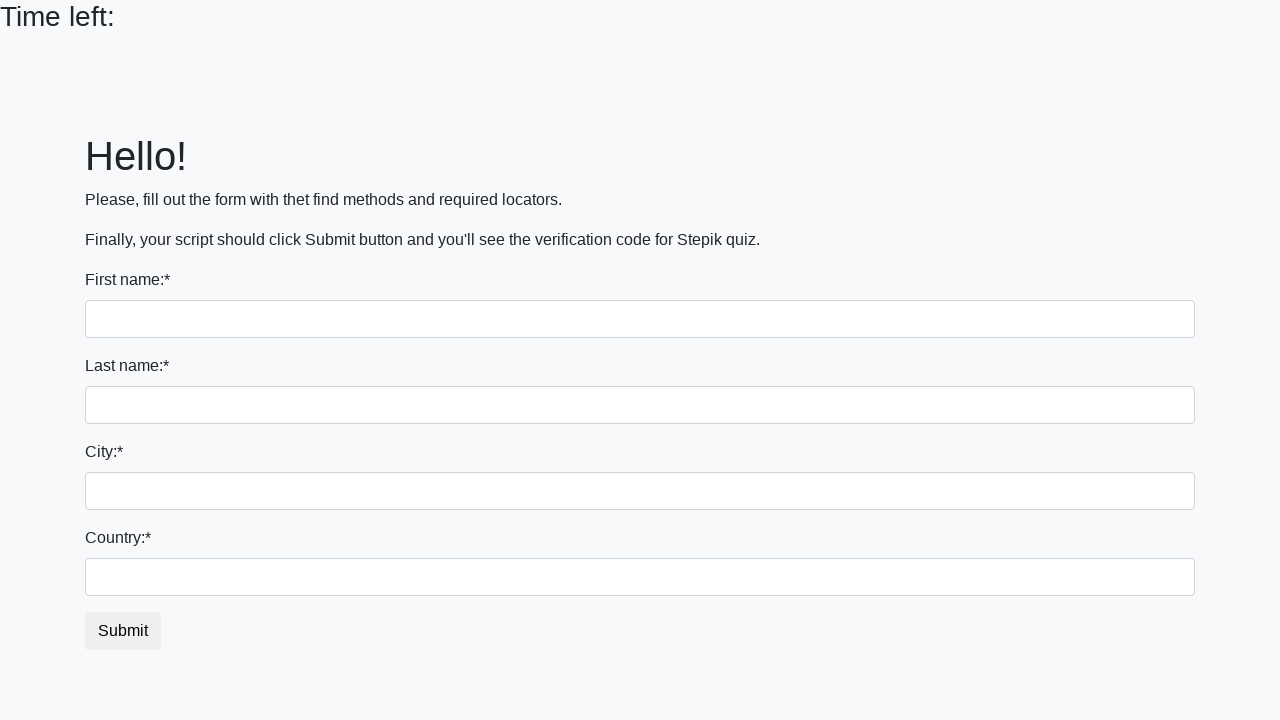

Filled first name field with 'Ivan' on input
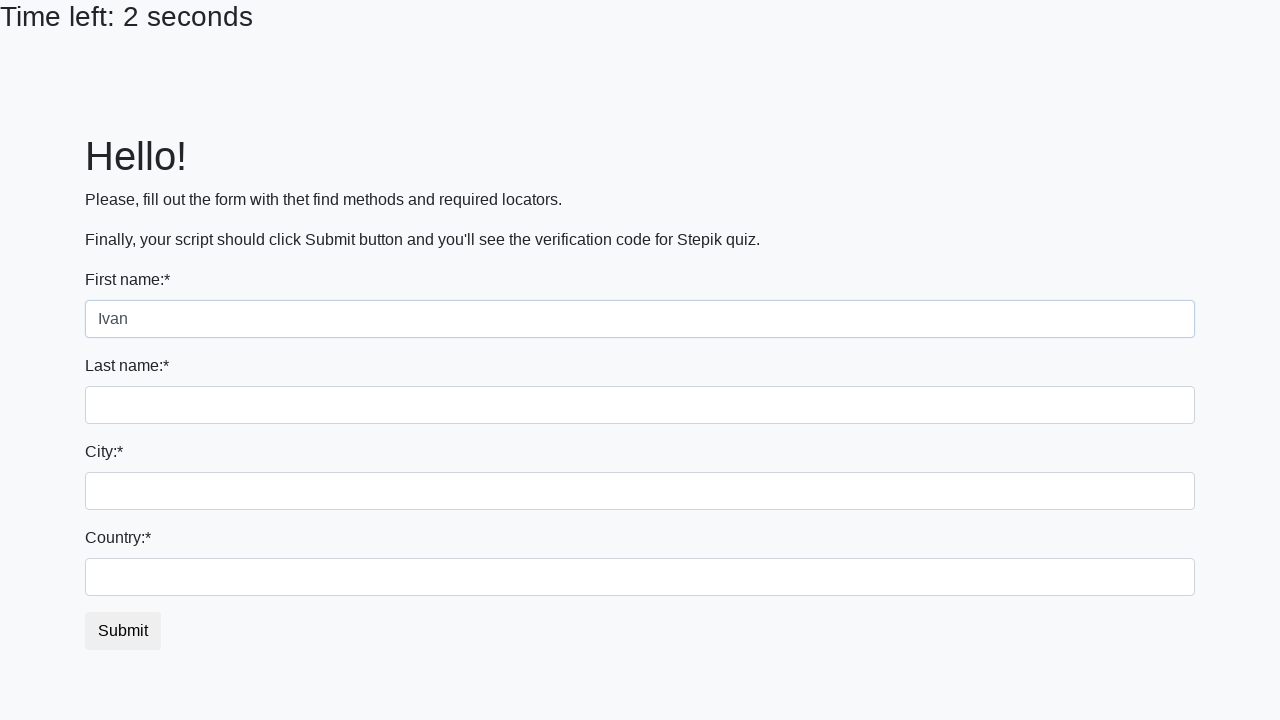

Filled last name field with 'Petrov' on input[name='last_name']
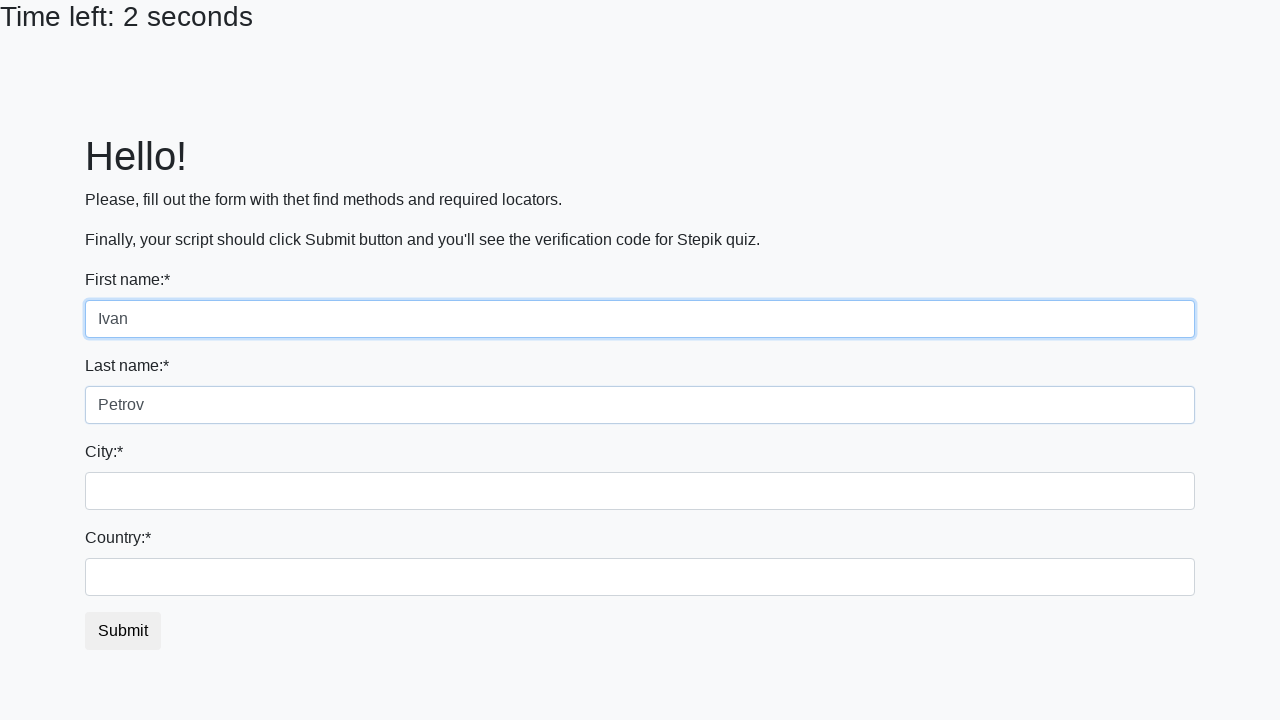

Filled city field with 'Smolensk' on .city
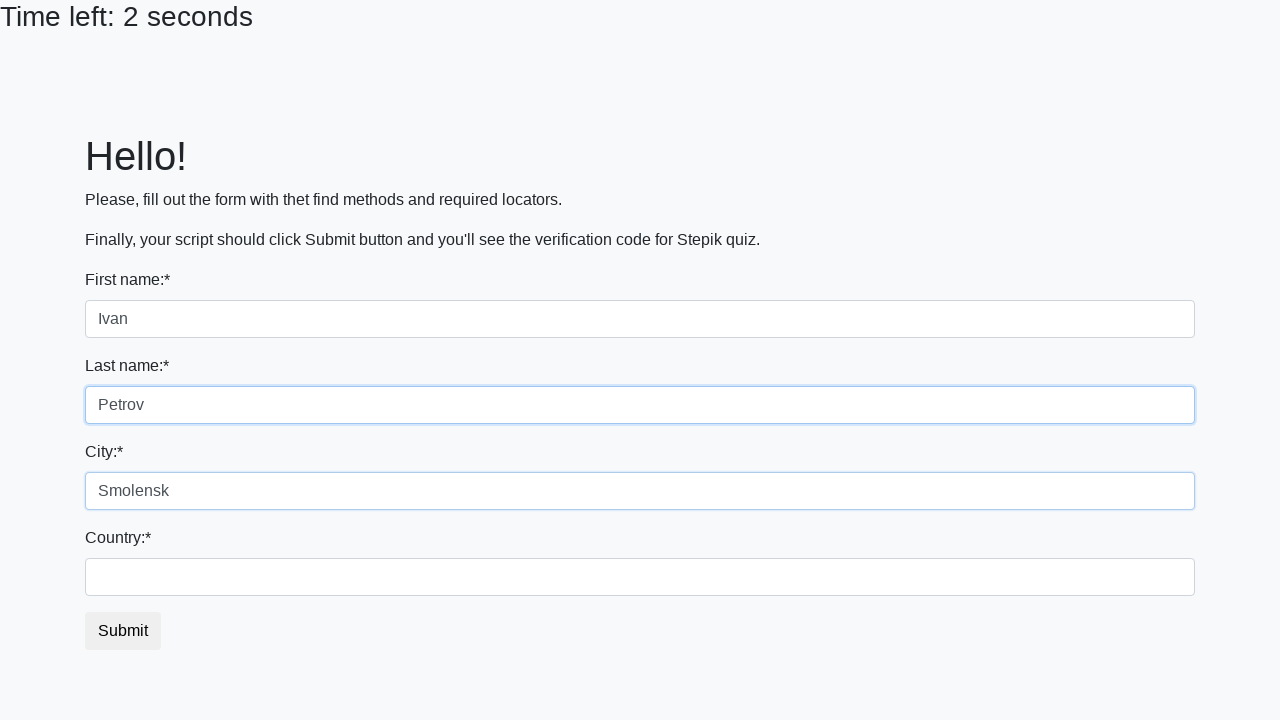

Filled country field with 'Russia' on #country
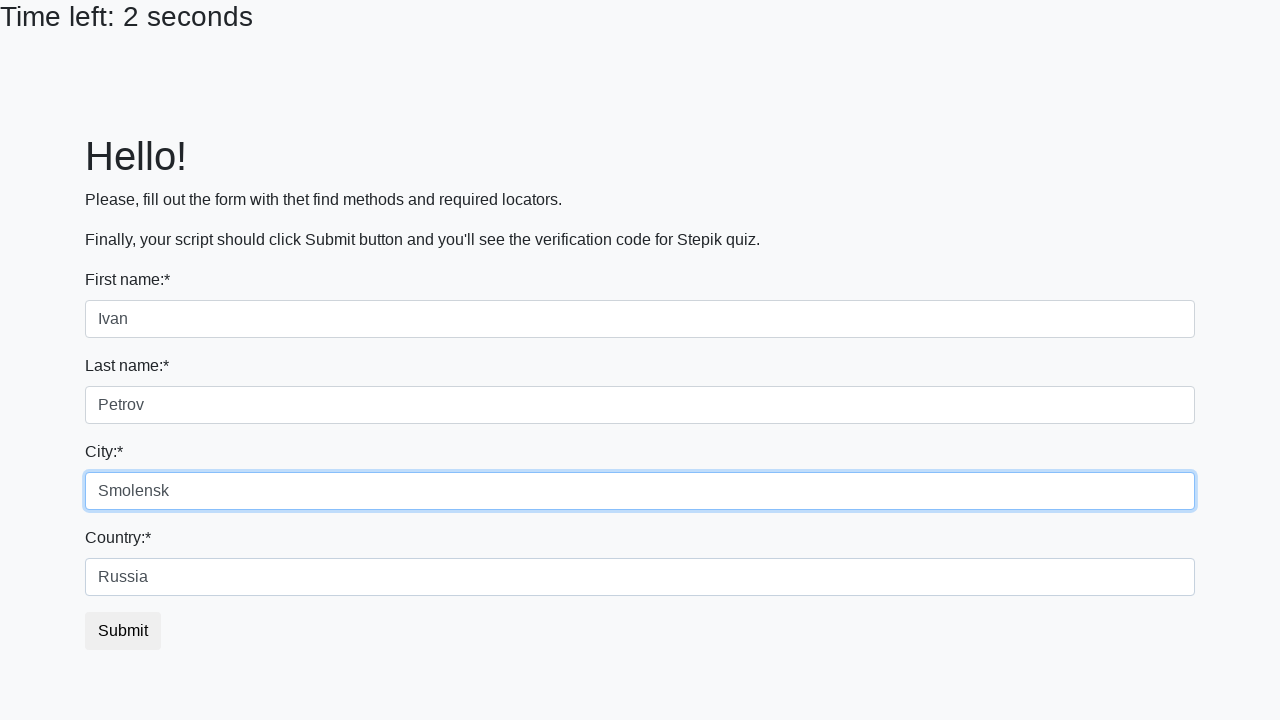

Clicked submit button to submit form at (123, 631) on button.btn
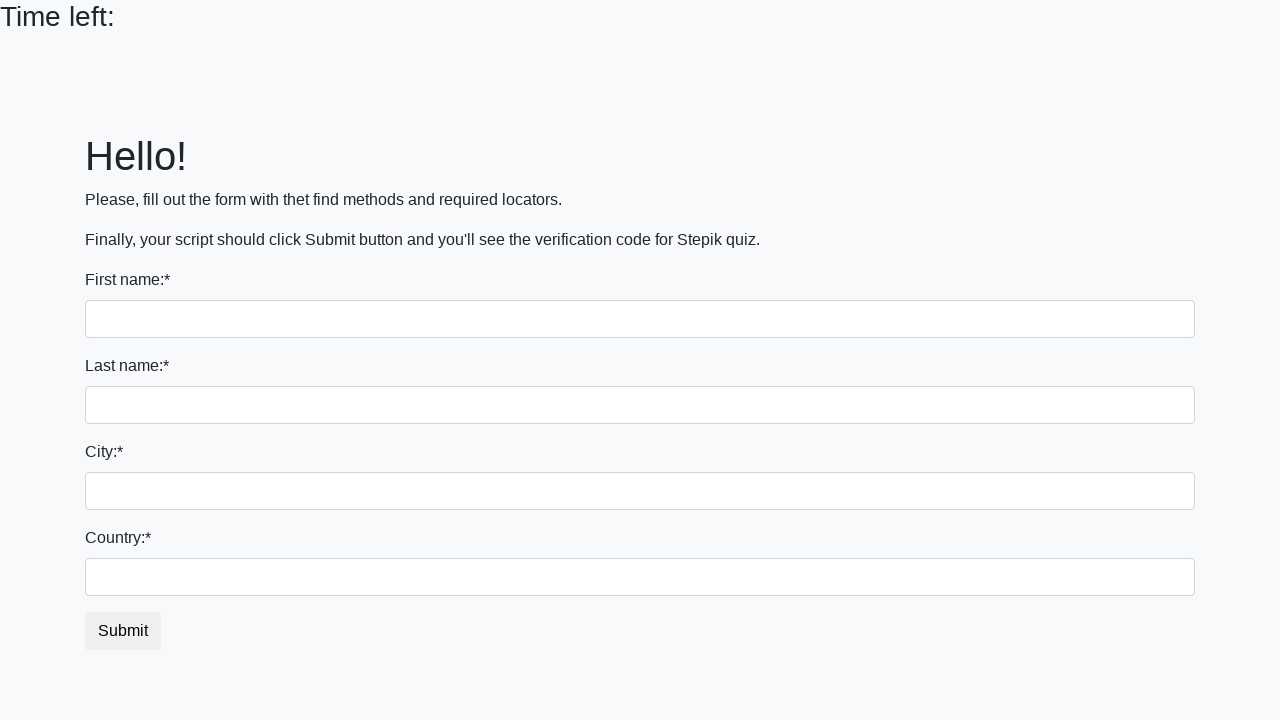

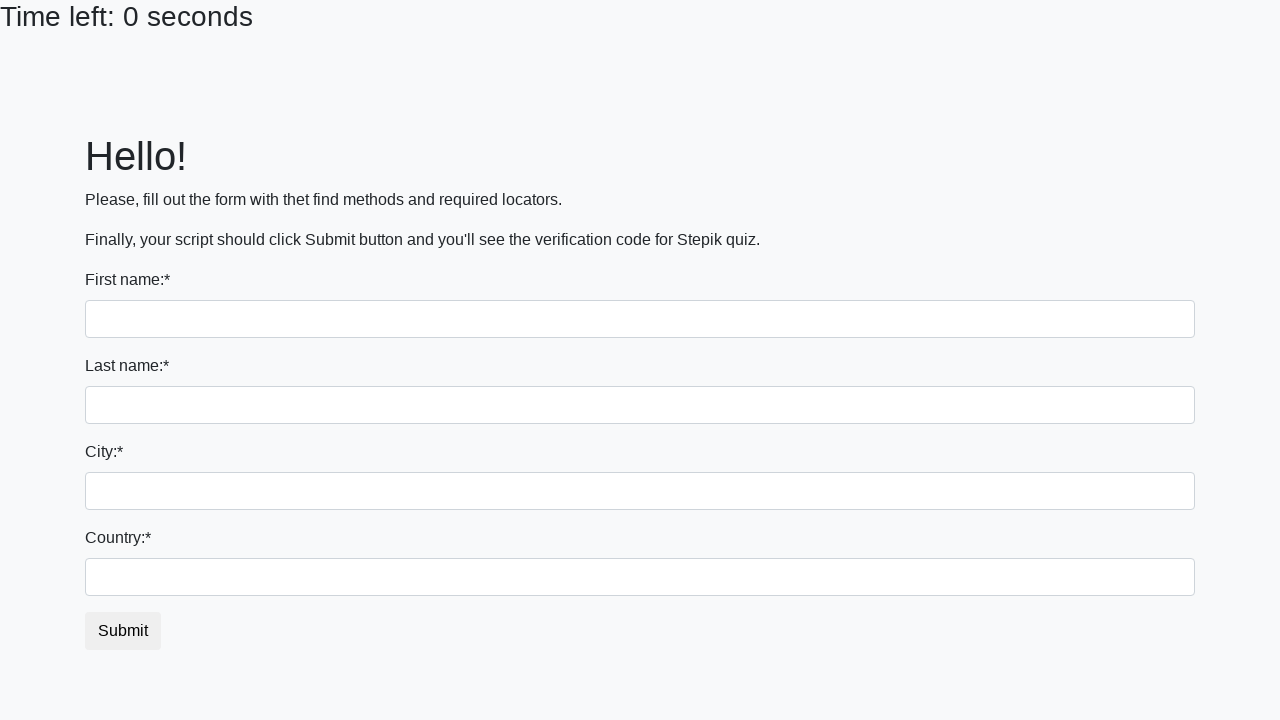